Tests JavaScript confirm alert handling by clicking a button to trigger a confirm dialog, reading the alert text, and accepting it by clicking OK.

Starting URL: https://v1.training-support.net/selenium/javascript-alerts

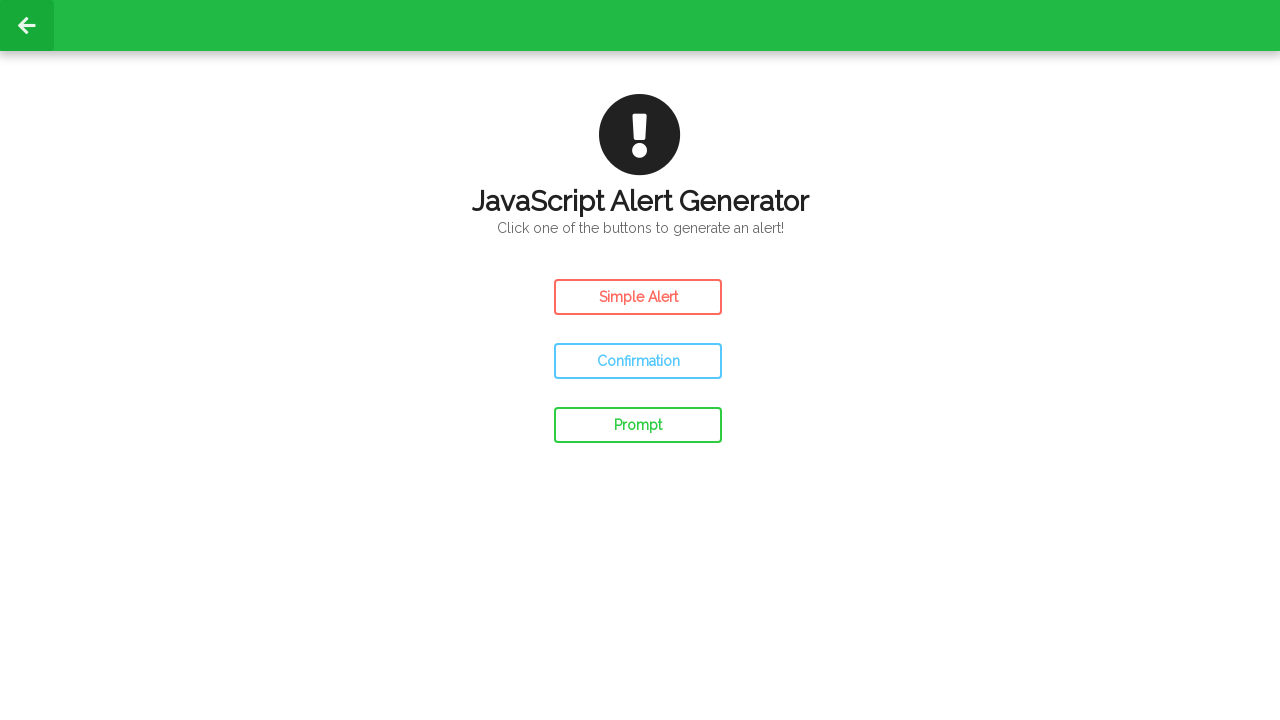

Clicked confirm button to trigger JavaScript confirm dialog at (638, 361) on #confirm
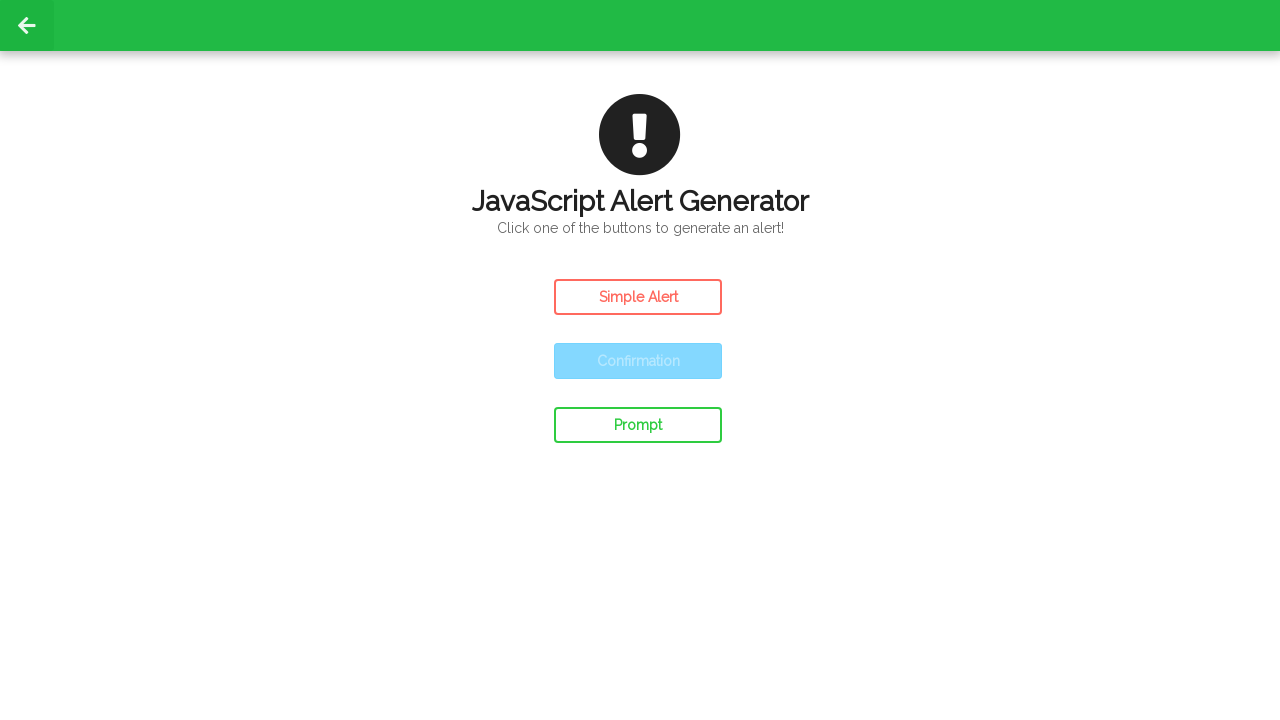

Set up dialog handler to accept confirm alert
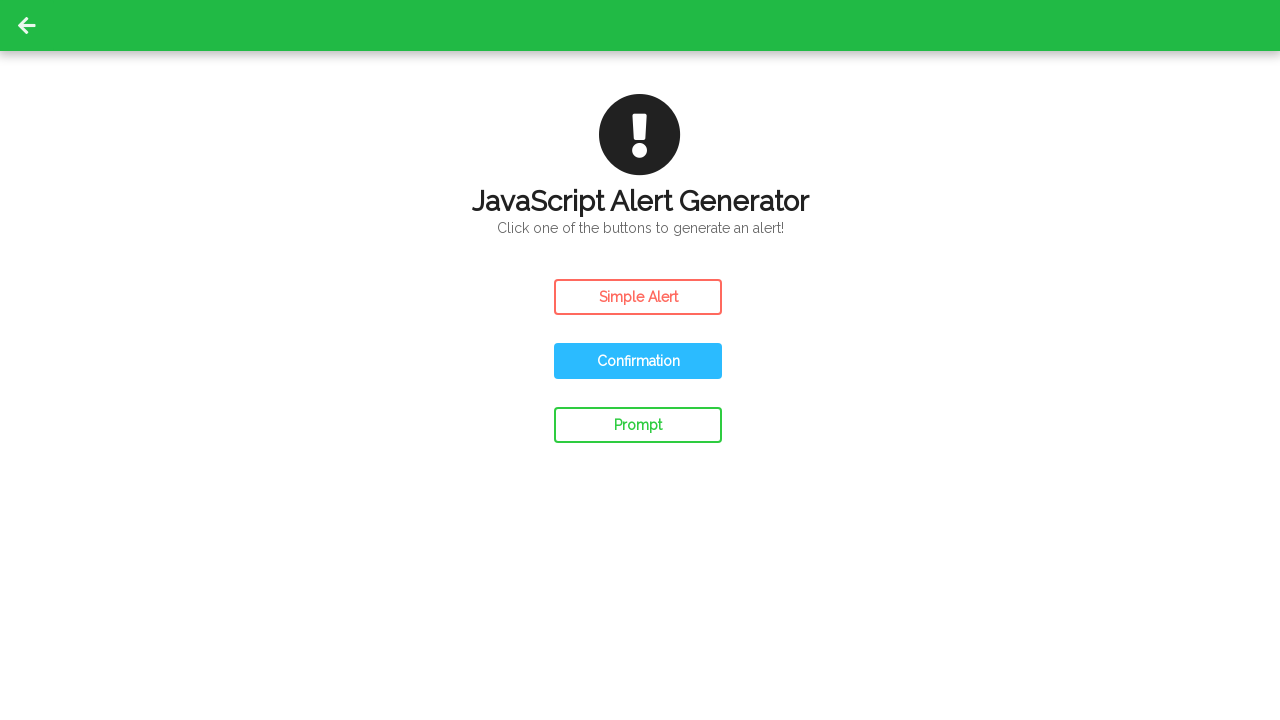

Waited for dialog to be processed
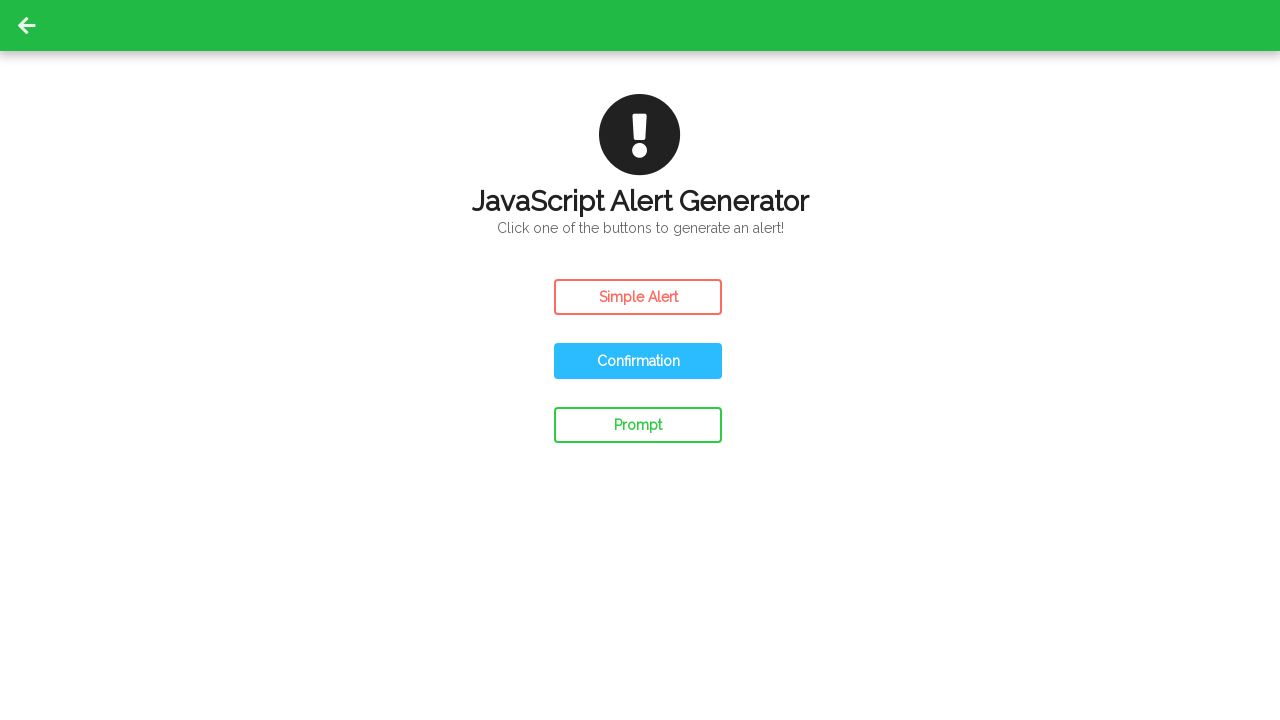

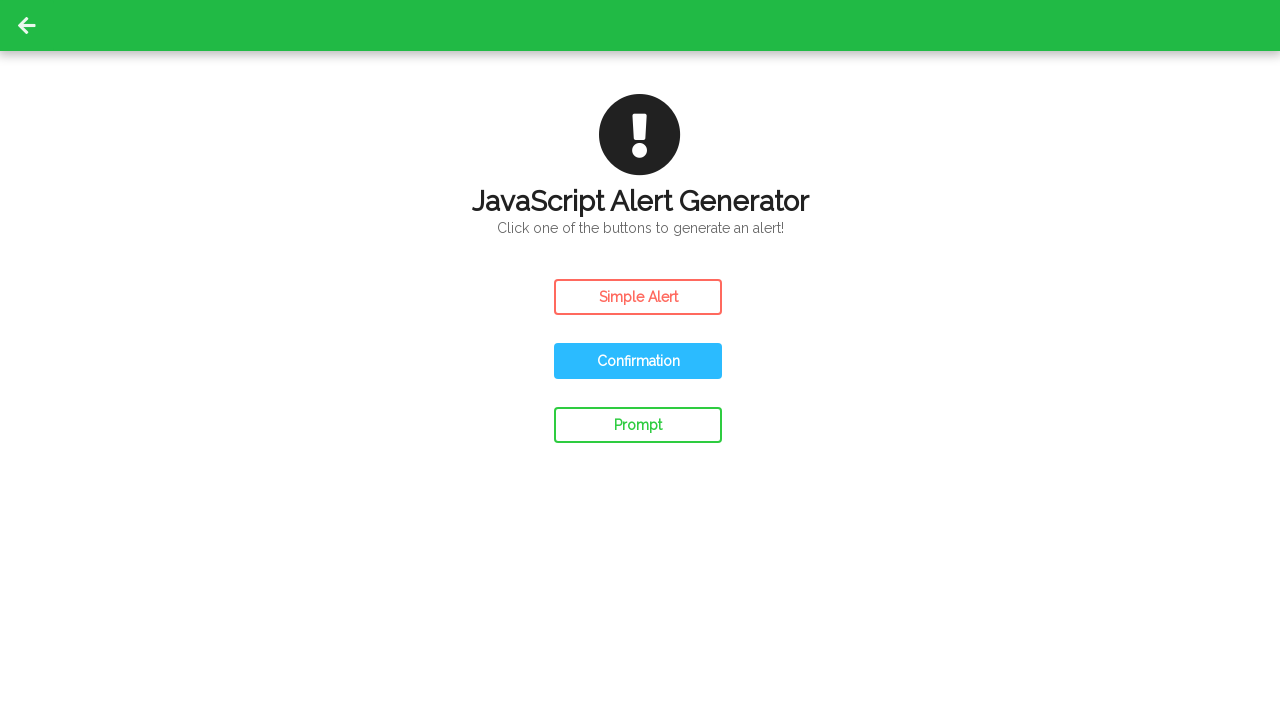